Navigates to an e-commerce site and adds products containing "Carrot" in their name to the cart

Starting URL: https://rahulshettyacademy.com/seleniumPractise/#/

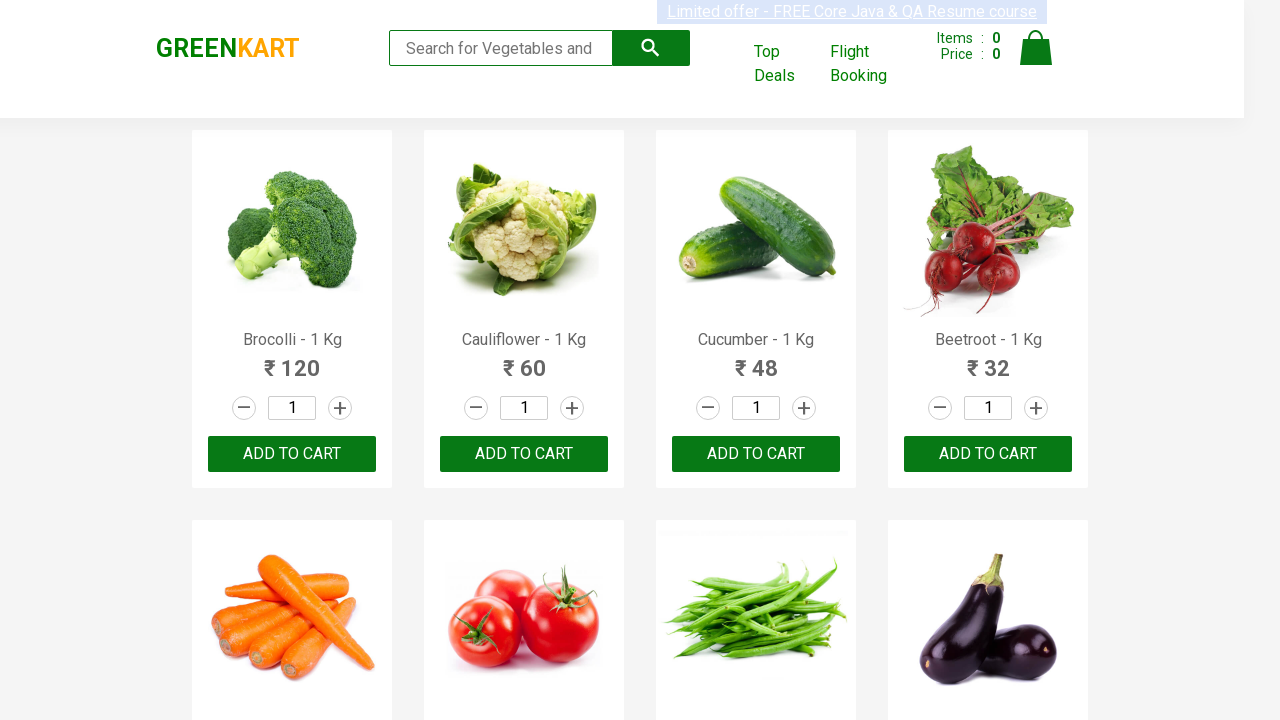

Waited for ADD TO CART buttons to load
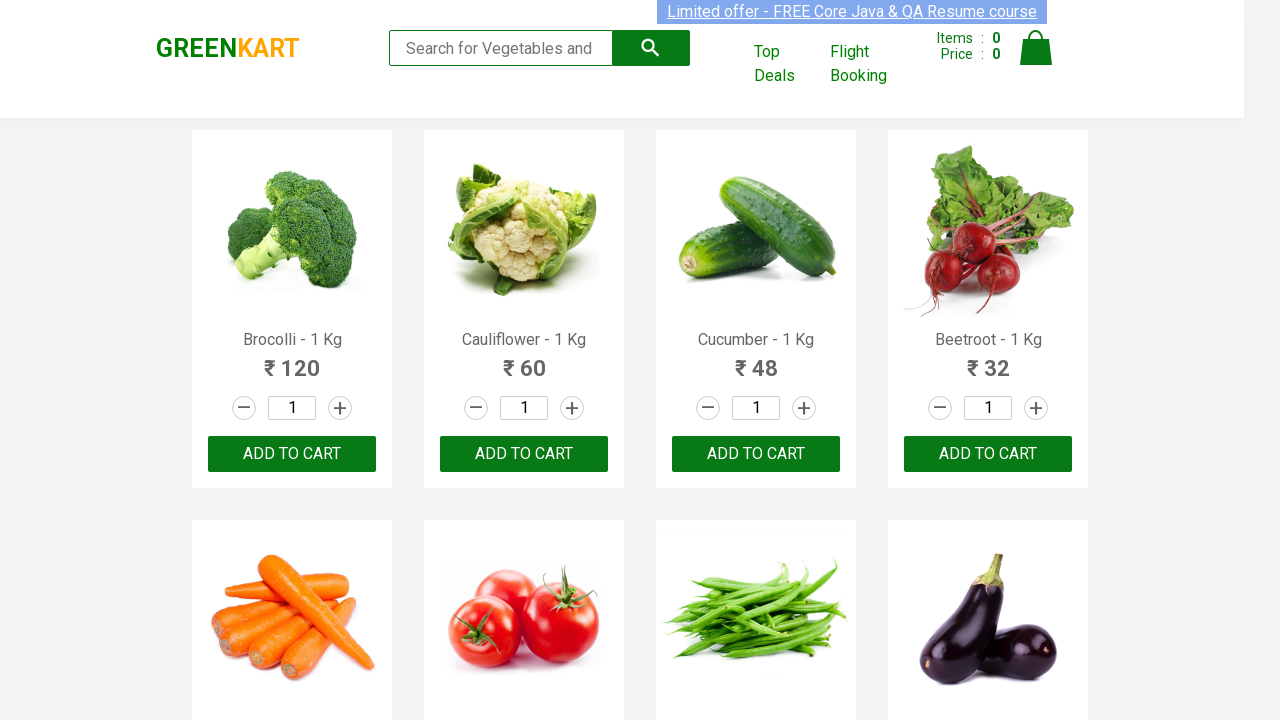

Retrieved all ADD TO CART buttons from the page
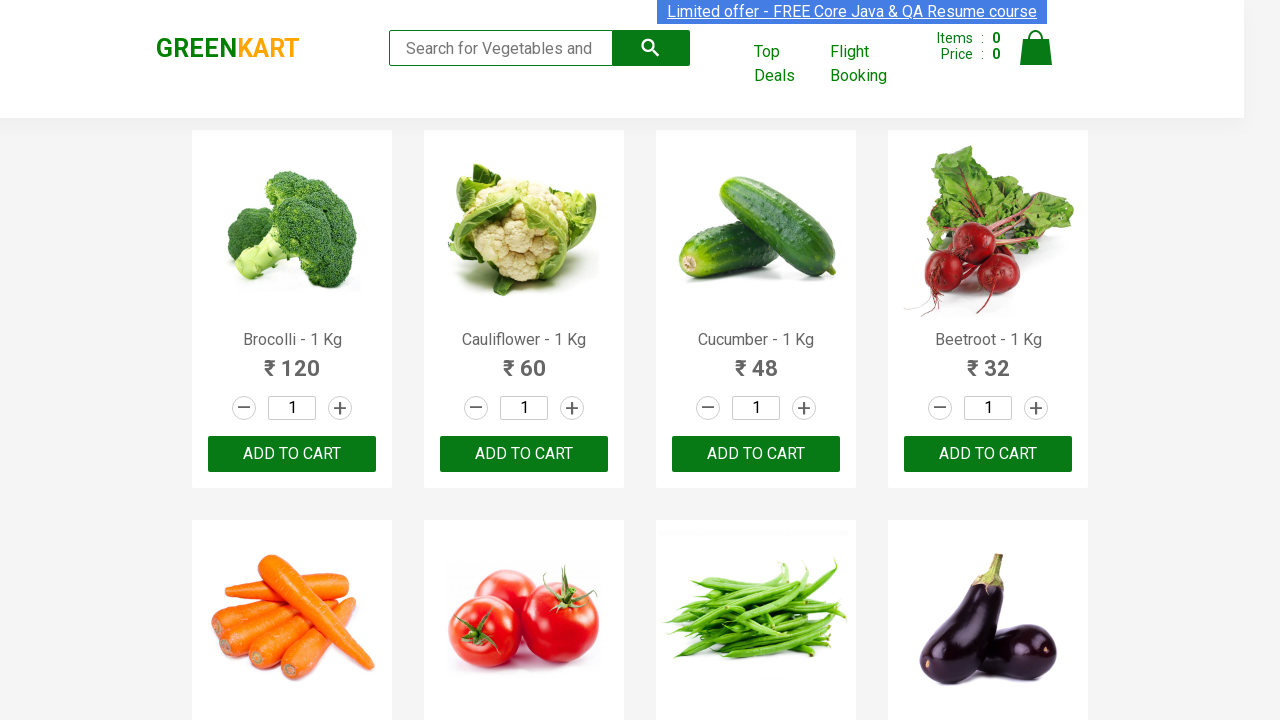

Retrieved product name: Brocolli - 1 Kg
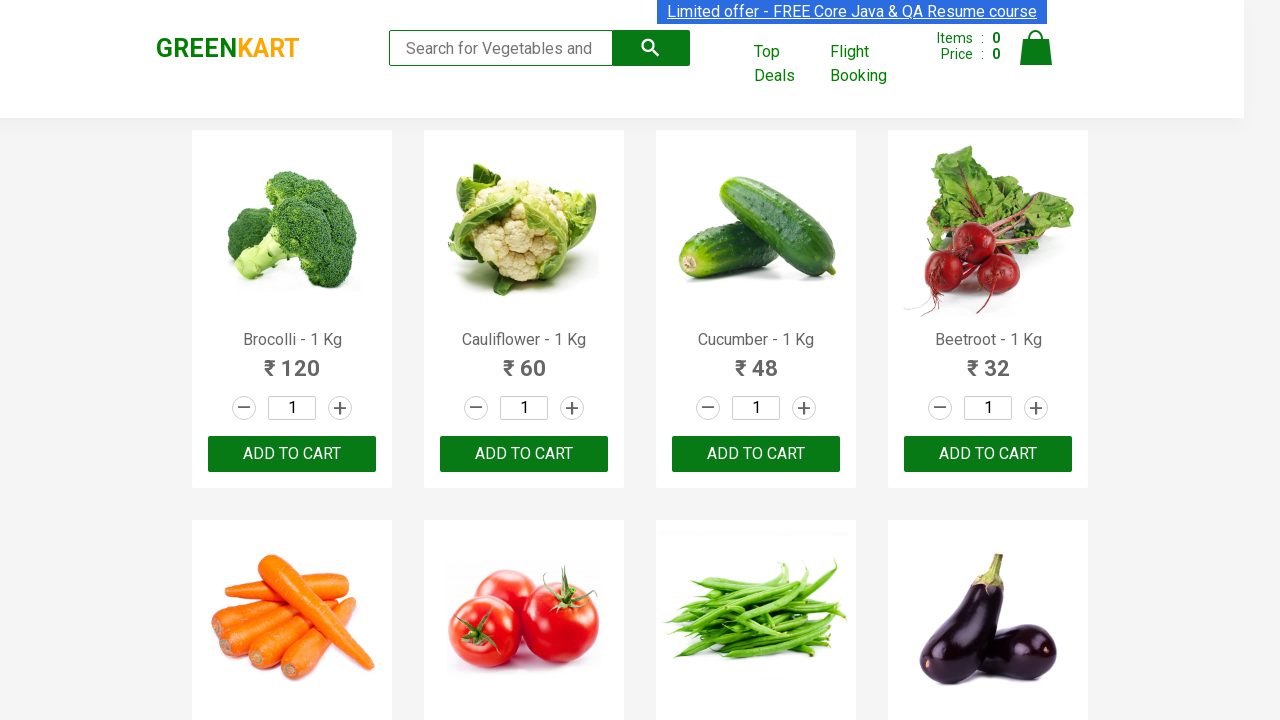

Retrieved product name: Cauliflower - 1 Kg
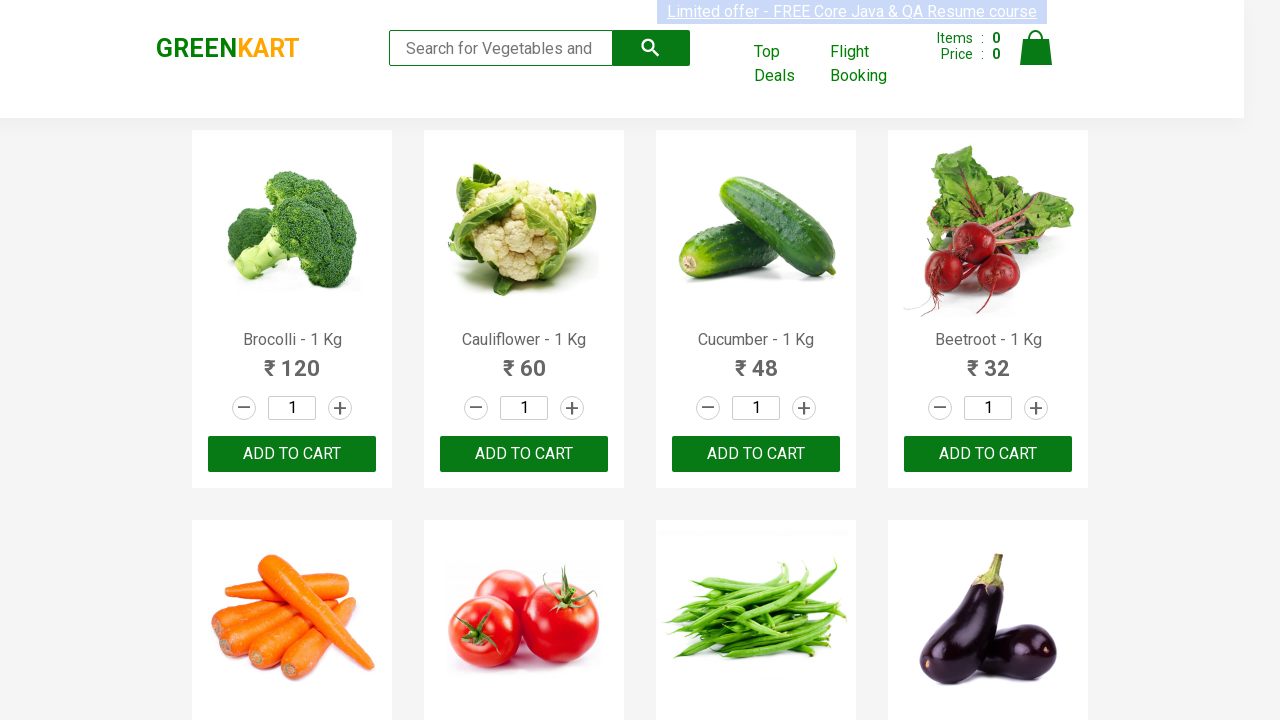

Retrieved product name: Cucumber - 1 Kg
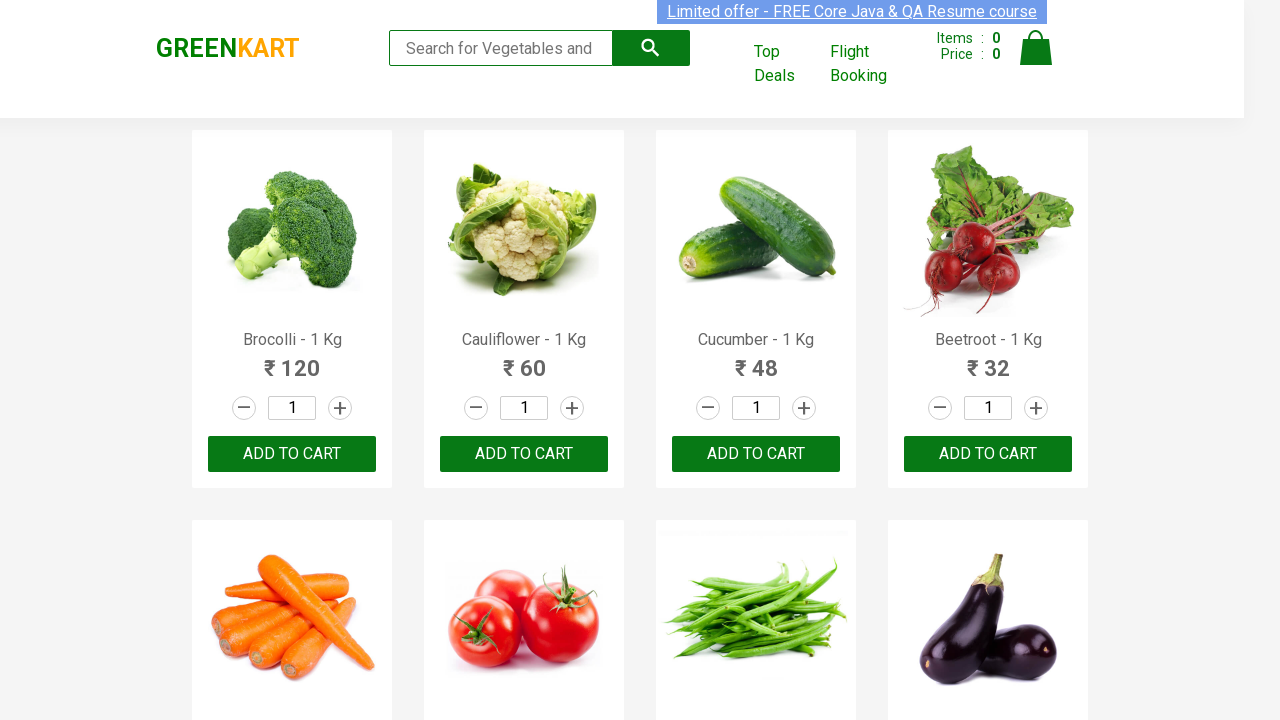

Retrieved product name: Beetroot - 1 Kg
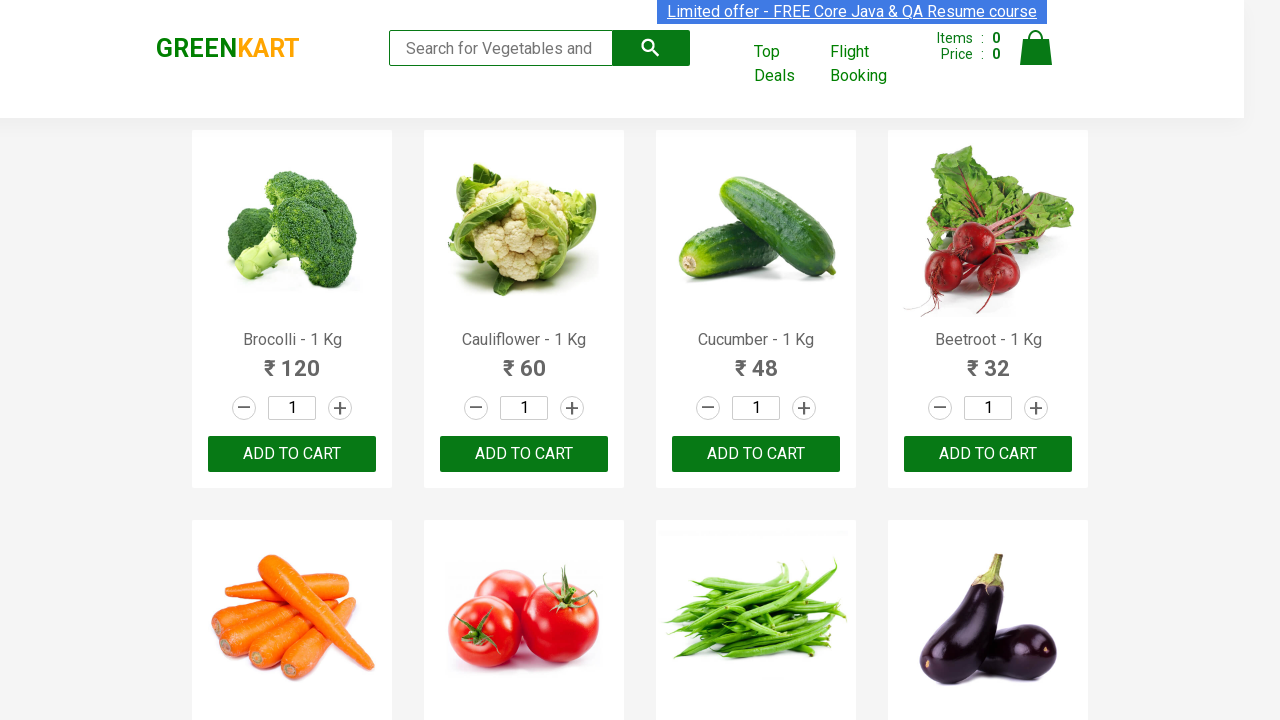

Retrieved product name: Carrot - 1 Kg
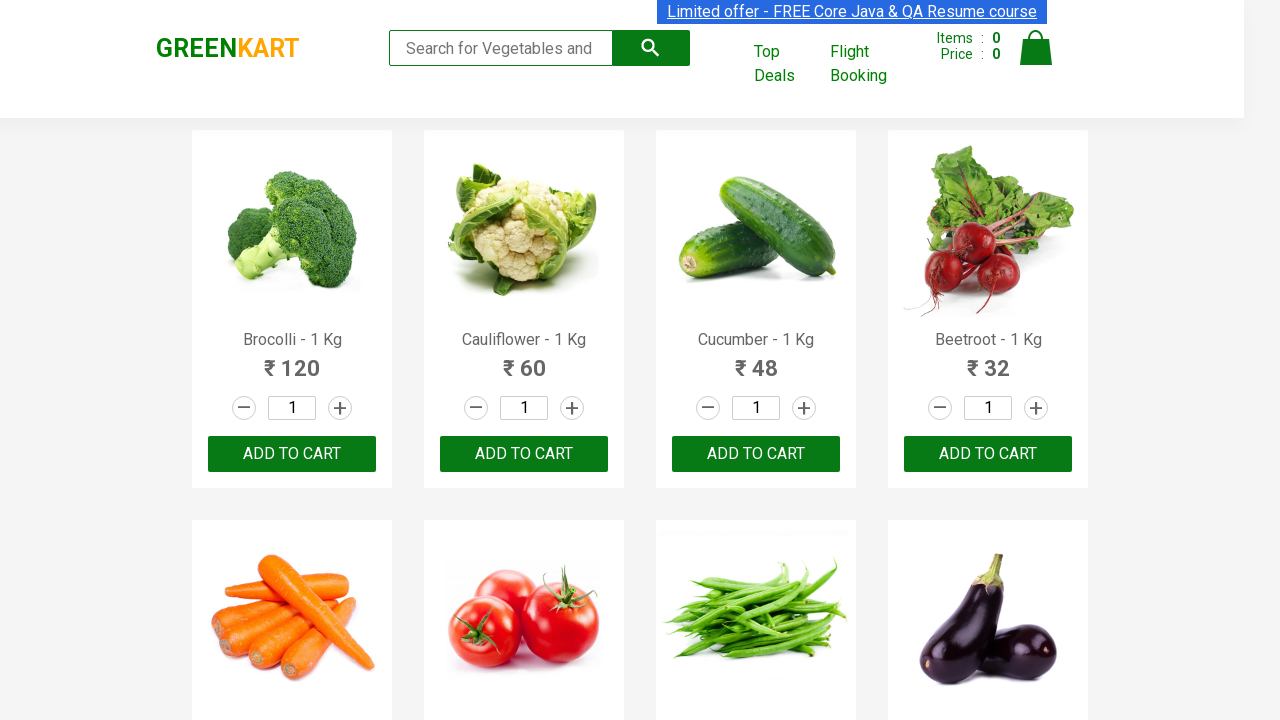

Clicked ADD TO CART button for product: Carrot - 1 Kg at (292, 360) on button:has-text('ADD TO CART') >> nth=4
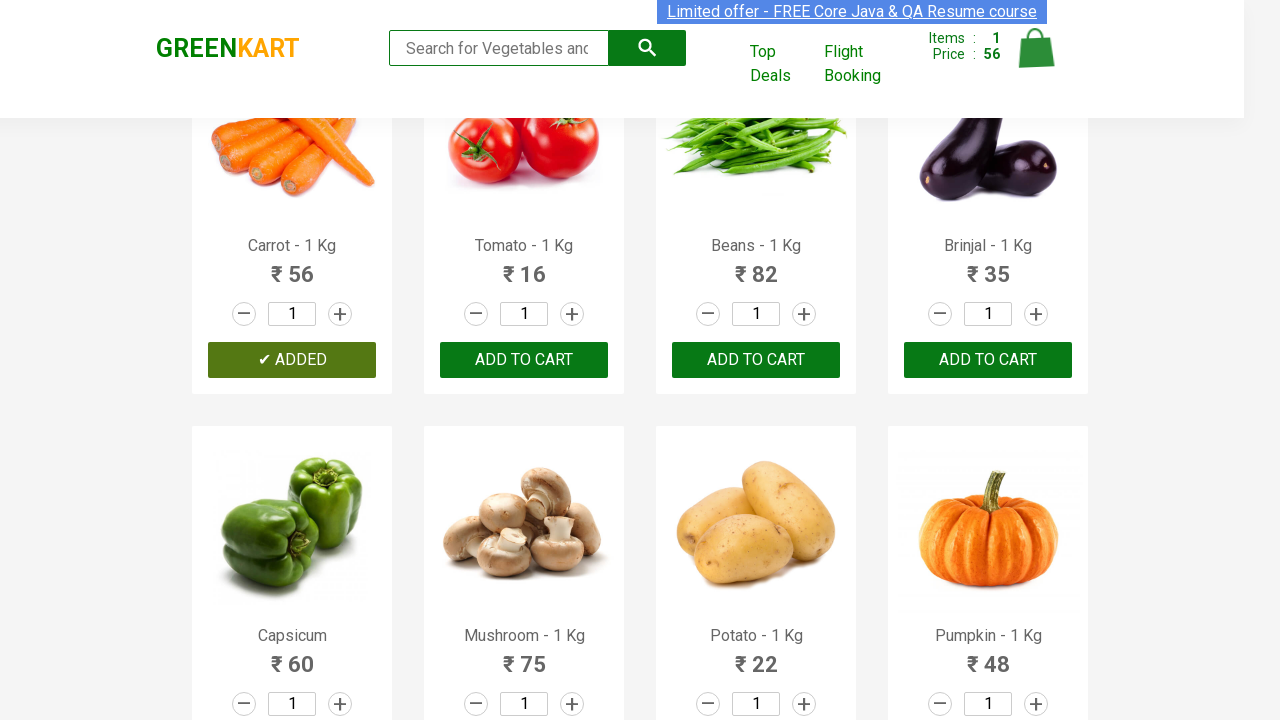

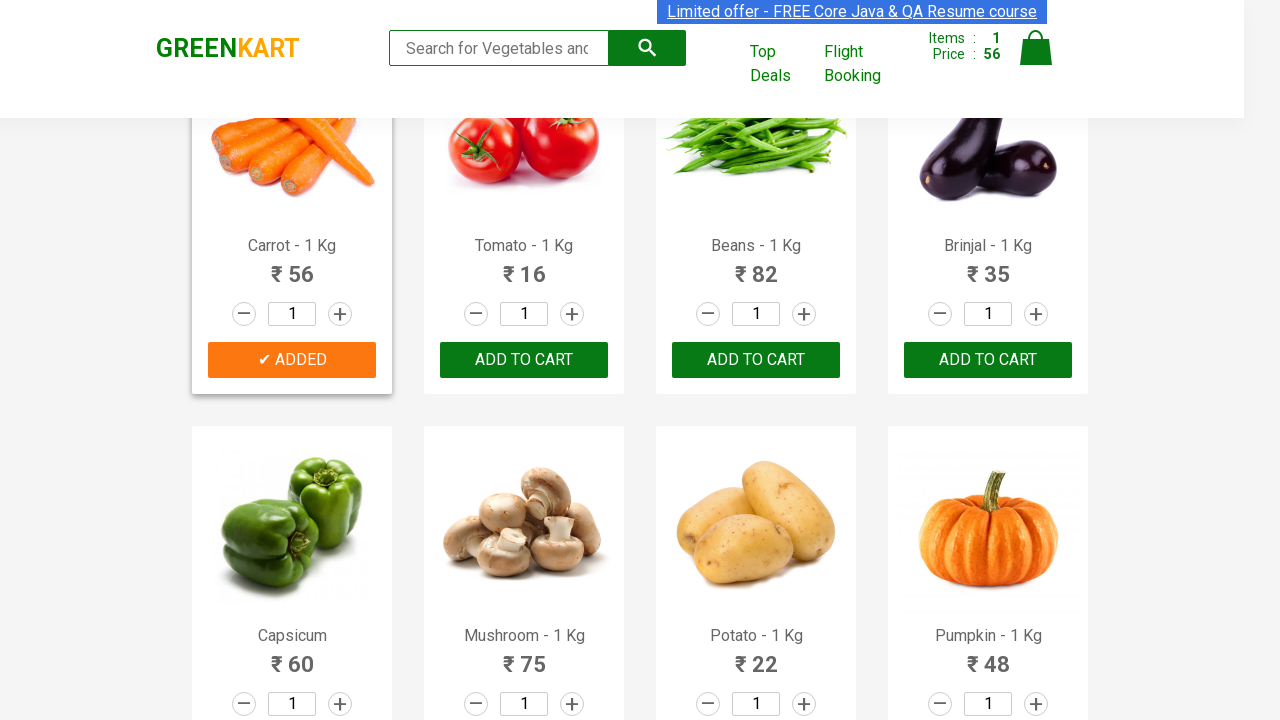